Navigates to NextBaseCRM login page and verifies the "Log In" button text by checking its value attribute

Starting URL: https://login1.nextbasecrm.com/

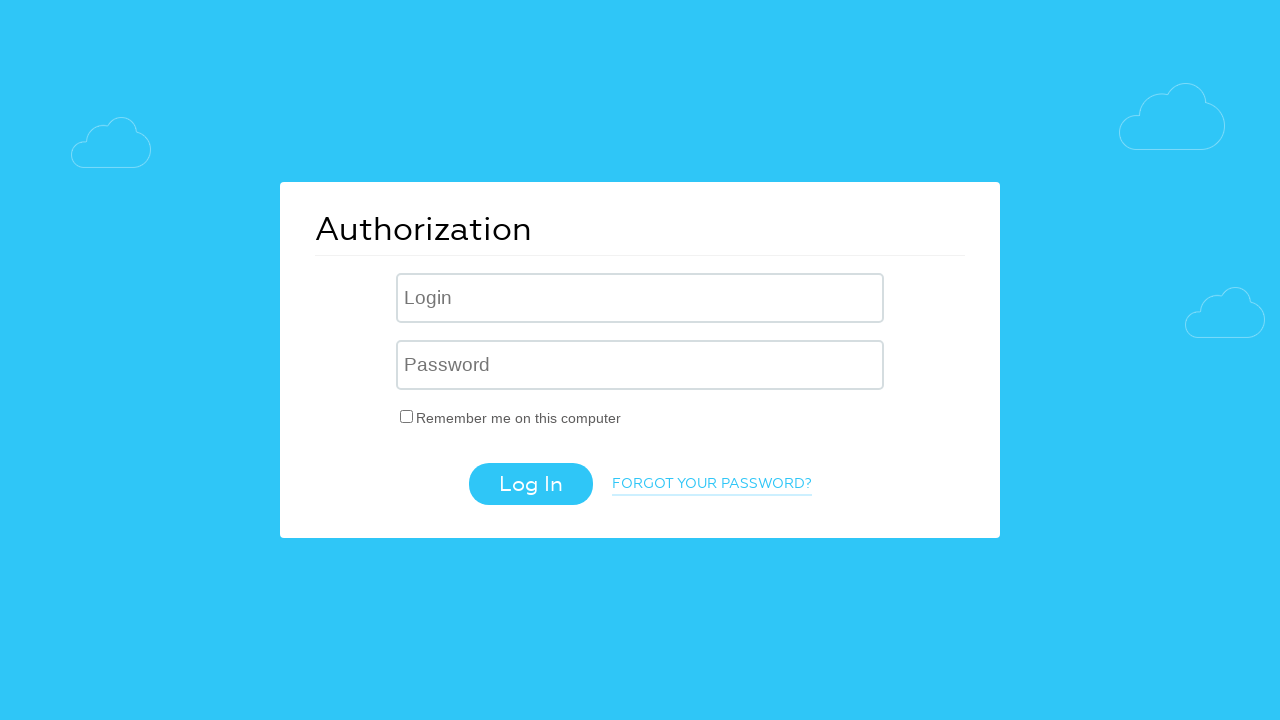

Navigated to NextBaseCRM login page
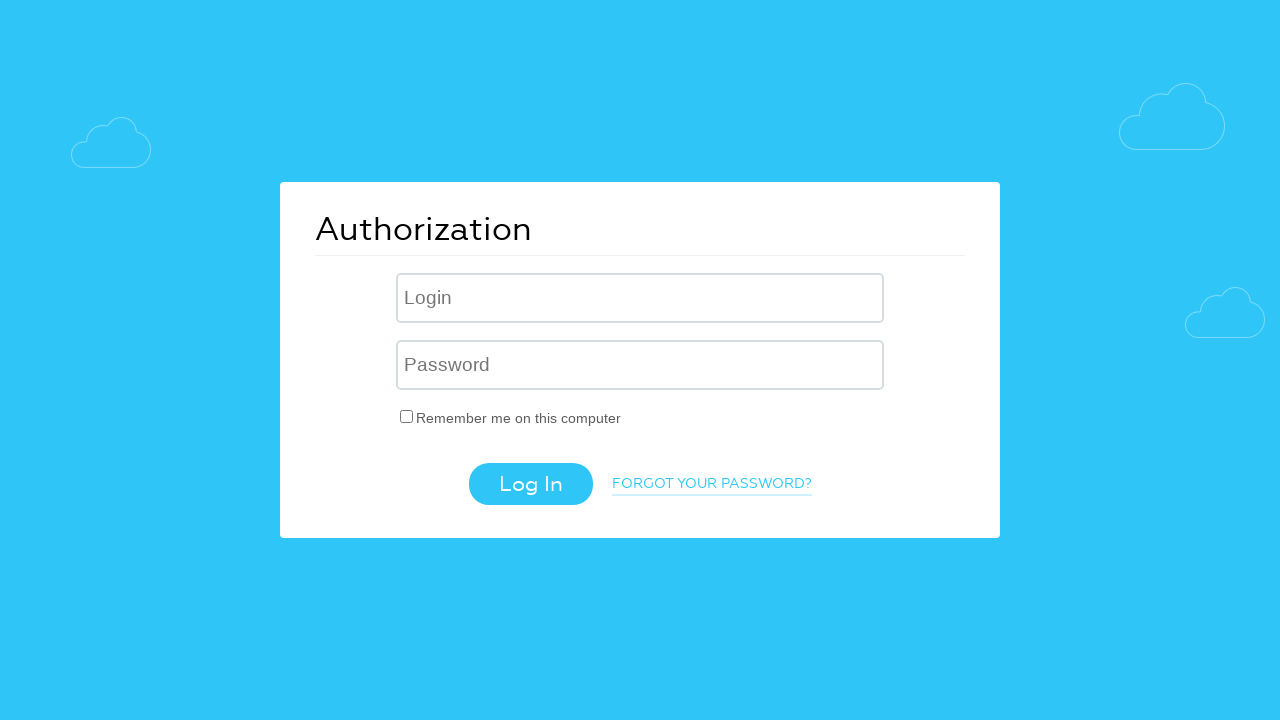

Located the Log In button using CSS selector
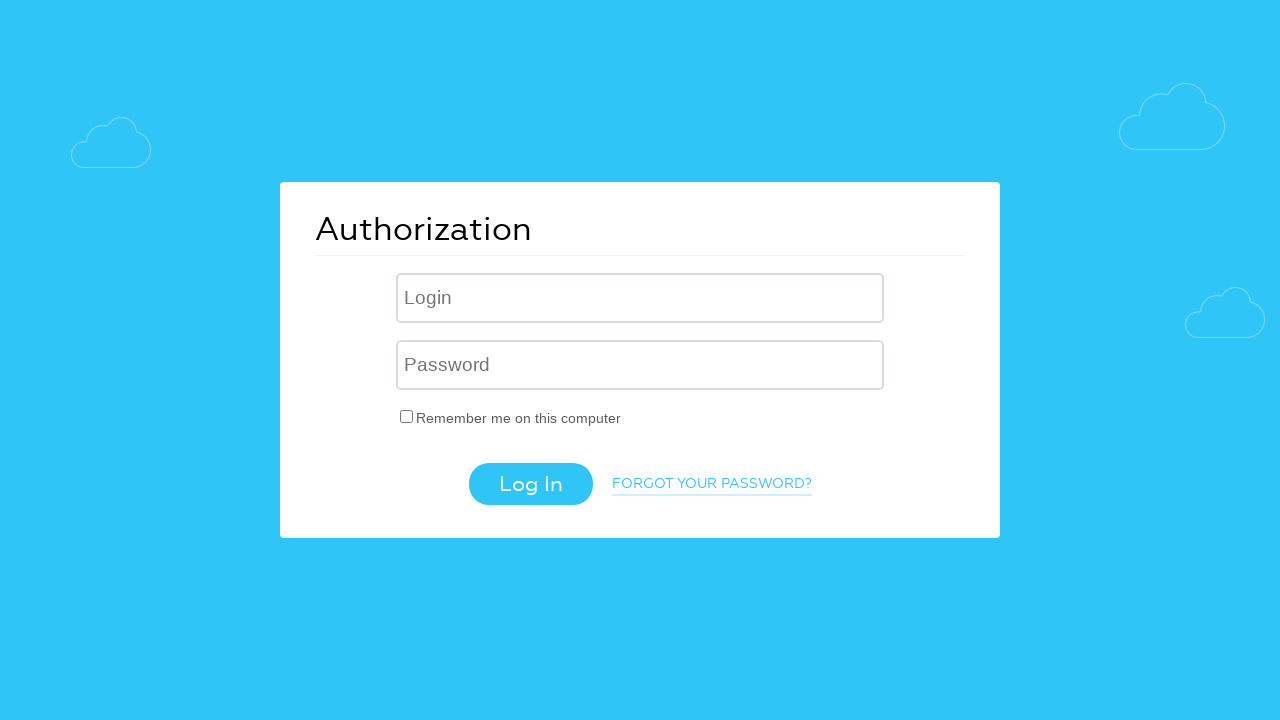

Log In button is visible
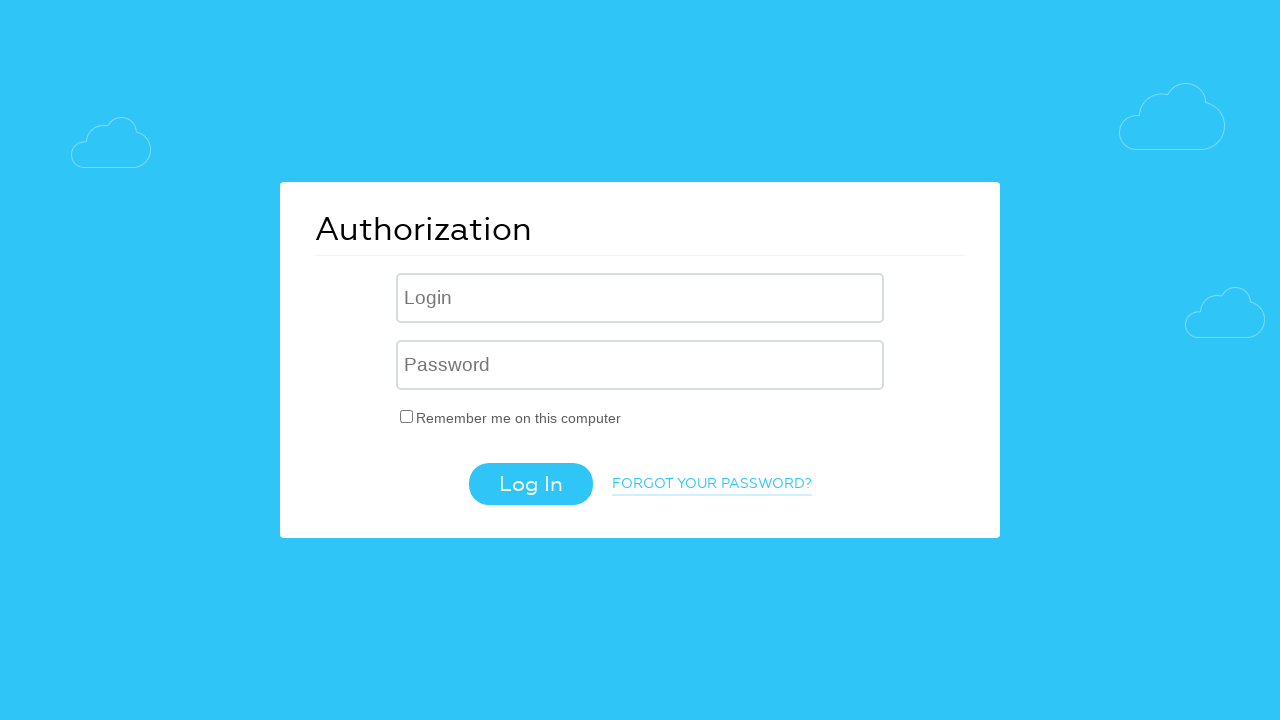

Retrieved 'value' attribute from Log In button
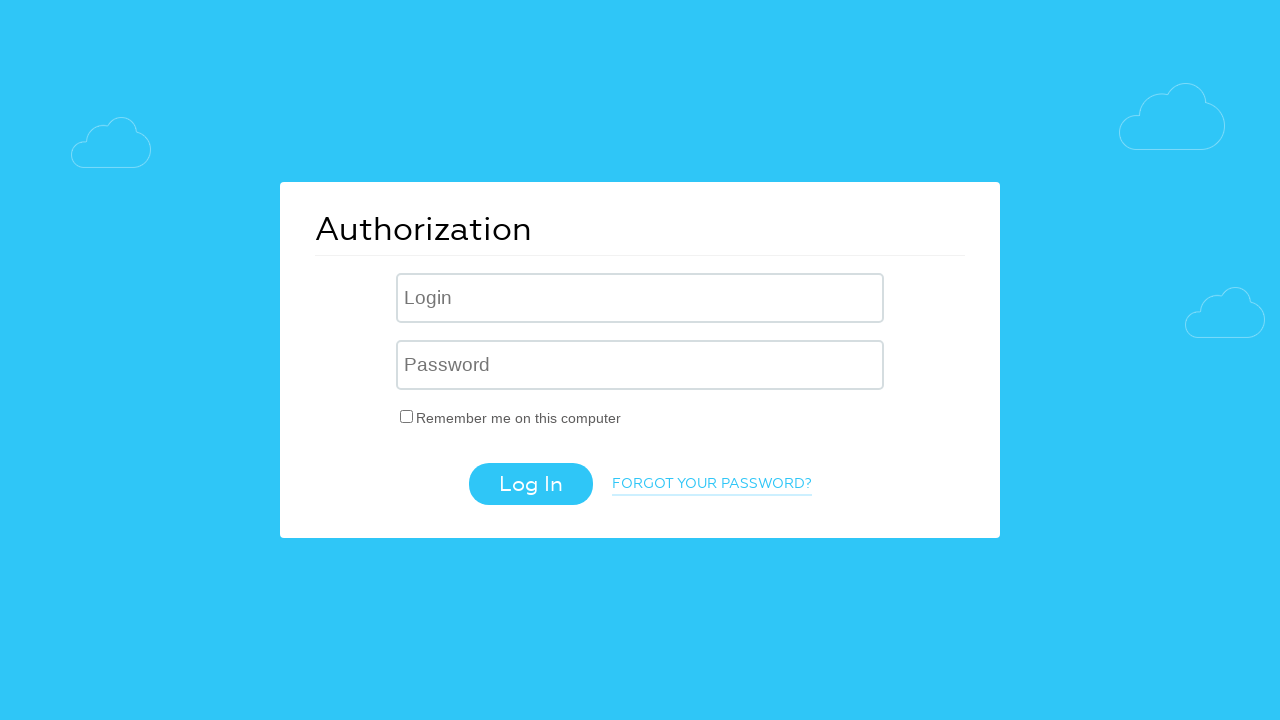

Verified Log In button text matches expected value 'Log In'
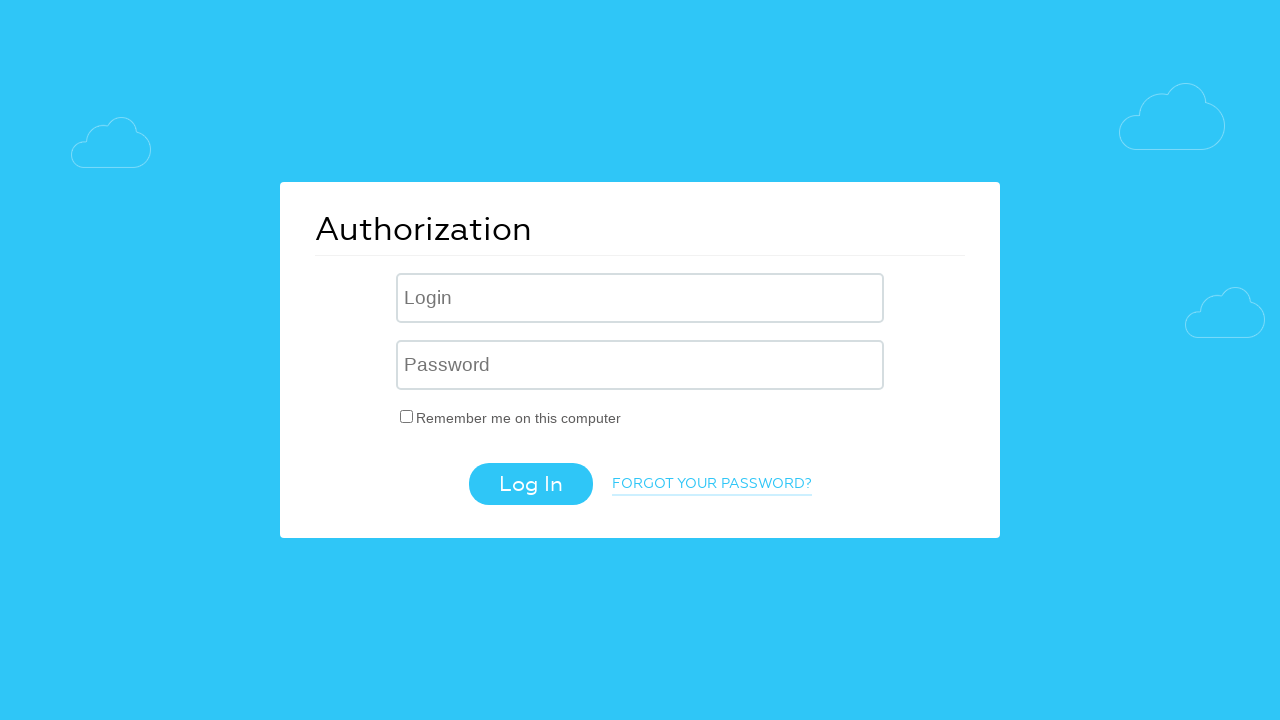

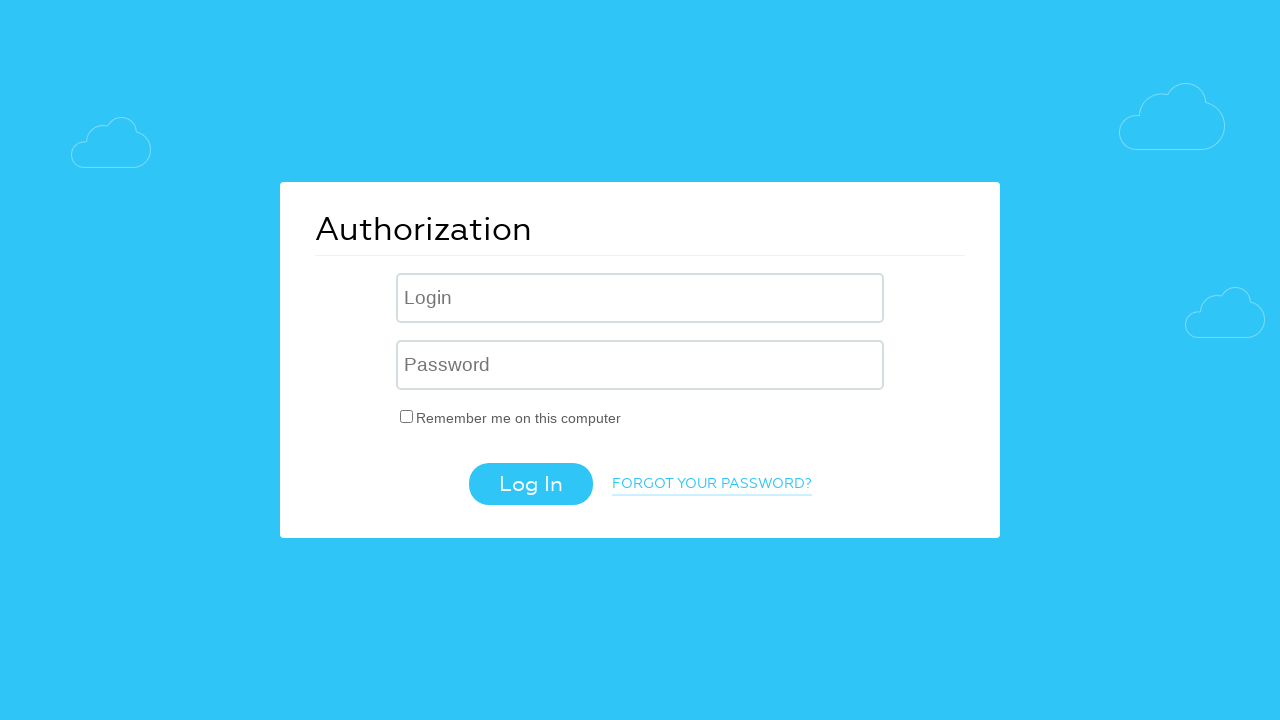